Tests window handling by clicking a link that opens a new window, switching between windows, and opening additional tabs

Starting URL: https://the-internet.herokuapp.com/windows

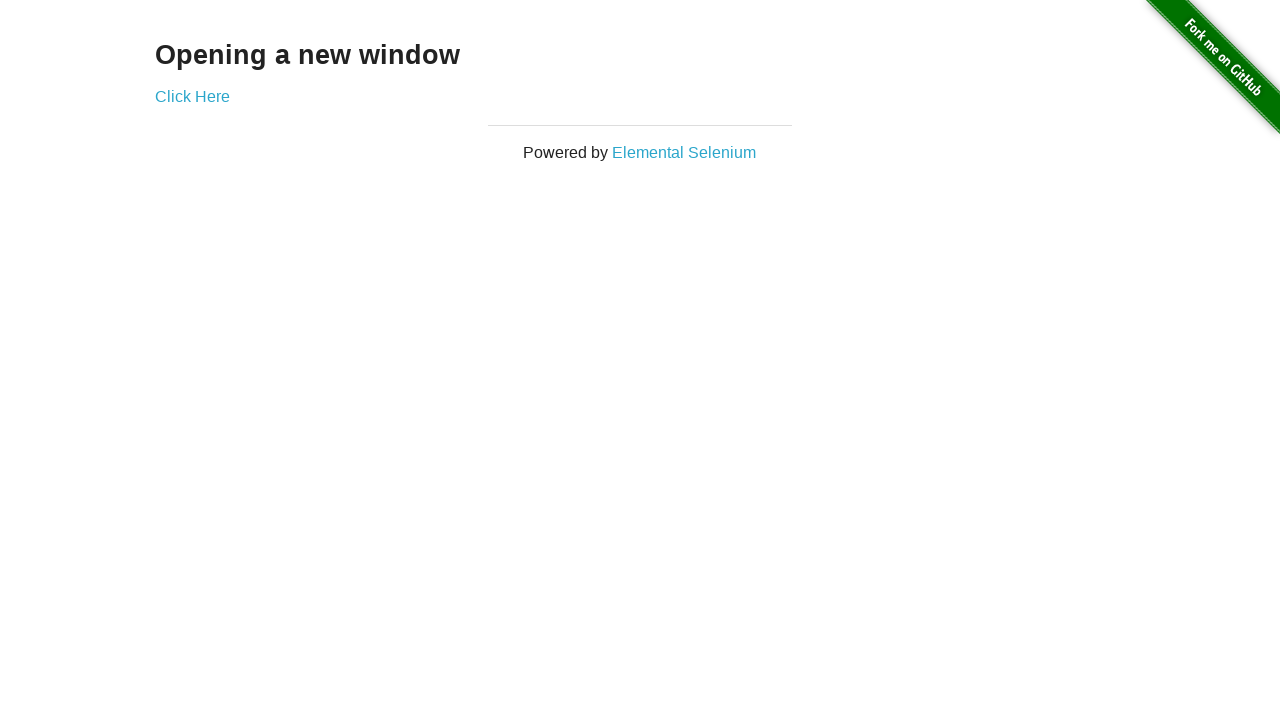

Clicked 'Click Here' link to open new window at (192, 96) on text='Click Here'
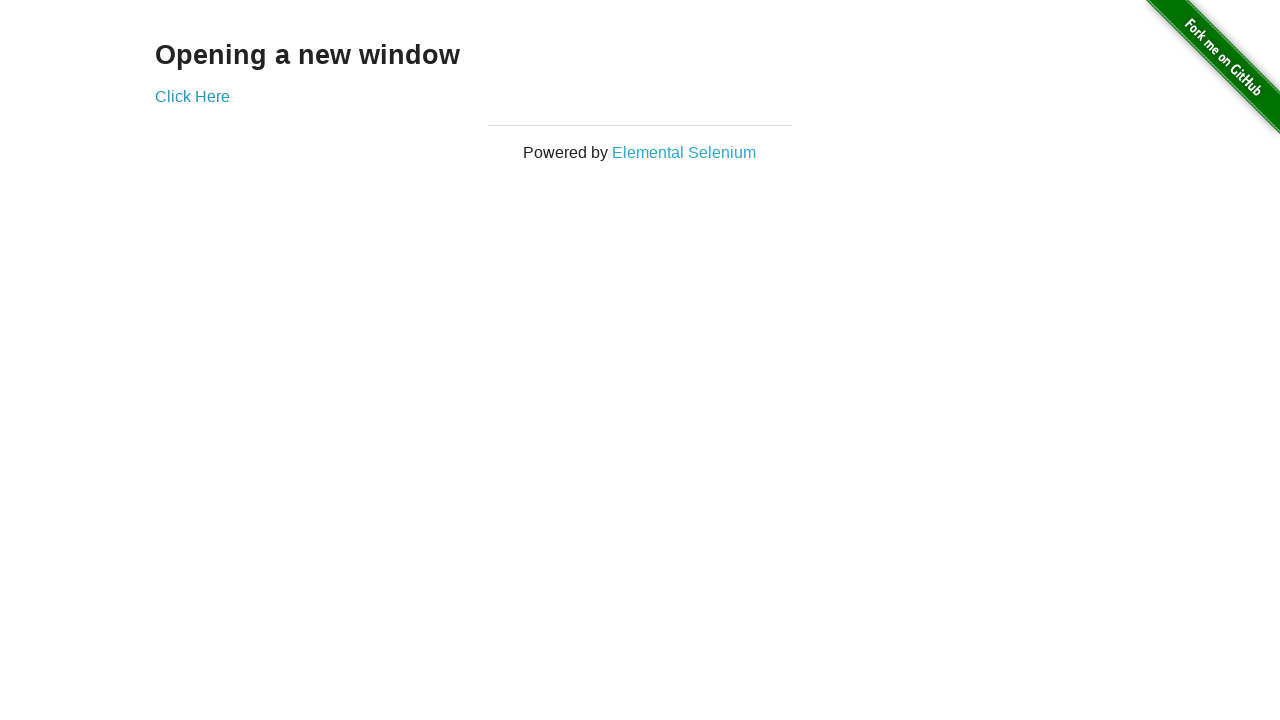

Waited for new window to open
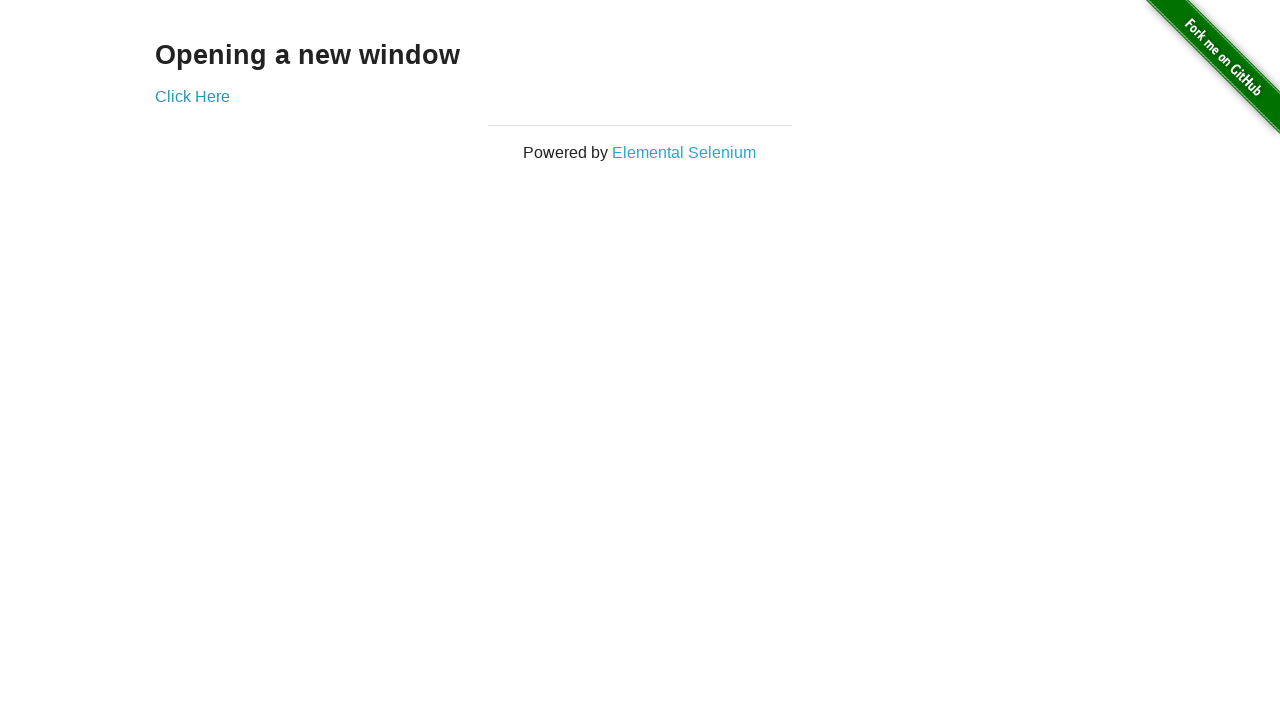

Switched to first window and brought it to front
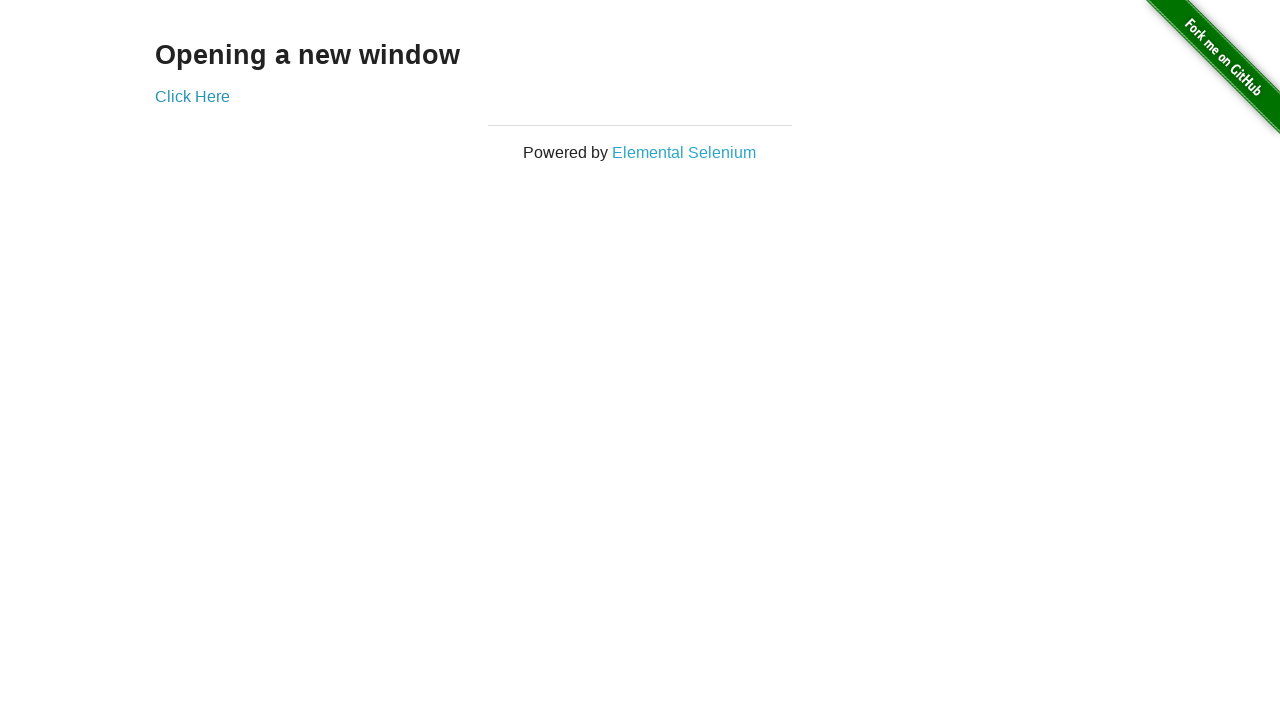

Waited after switching windows
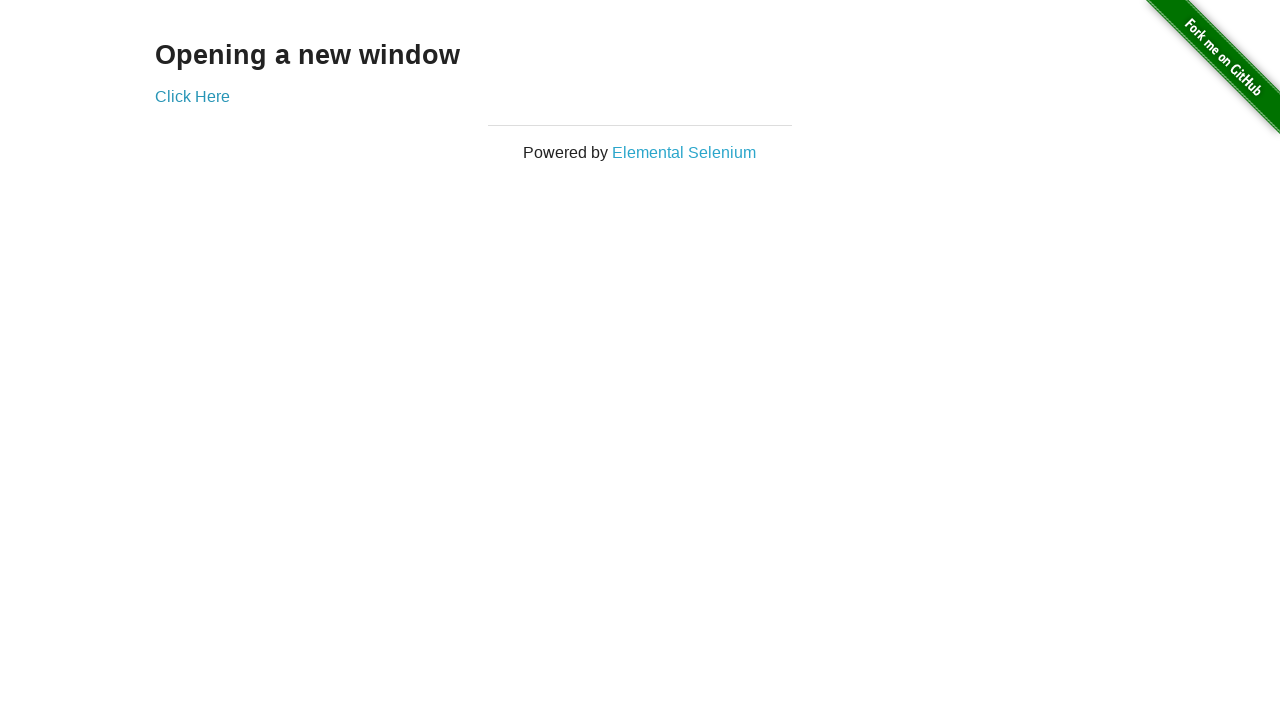

Navigated to the-internet.herokuapp.com homepage
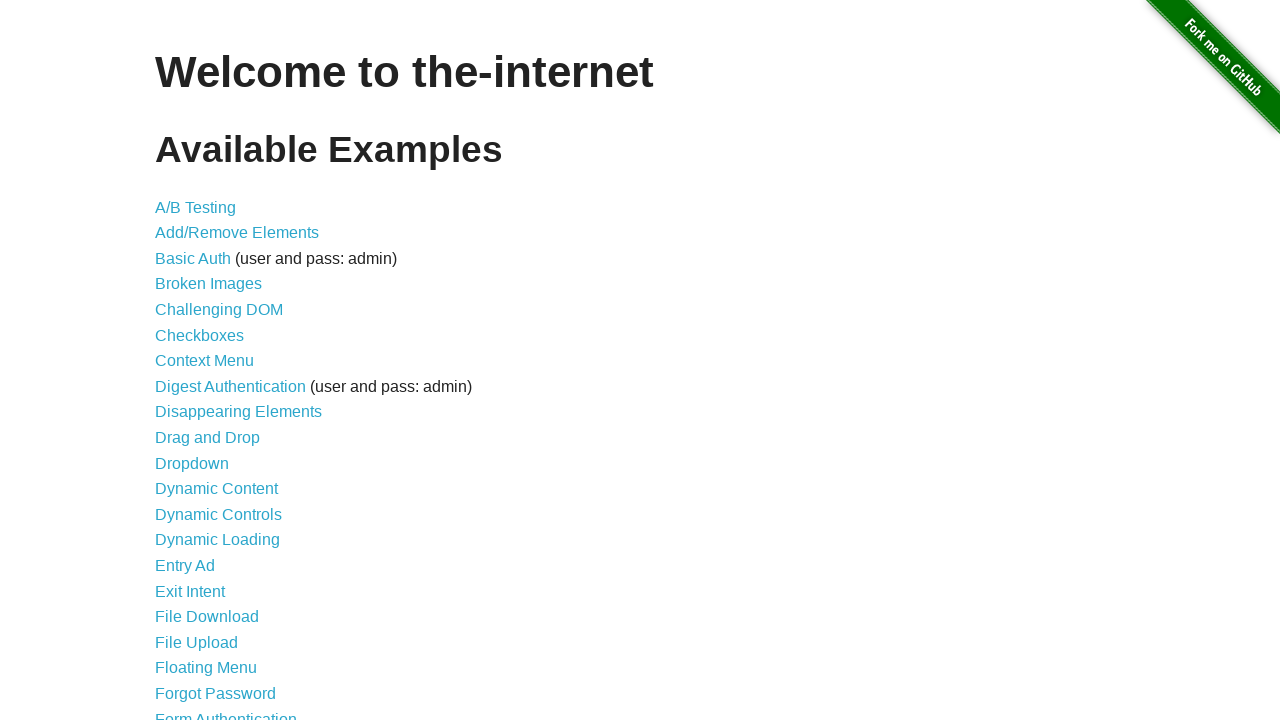

Waited after navigation
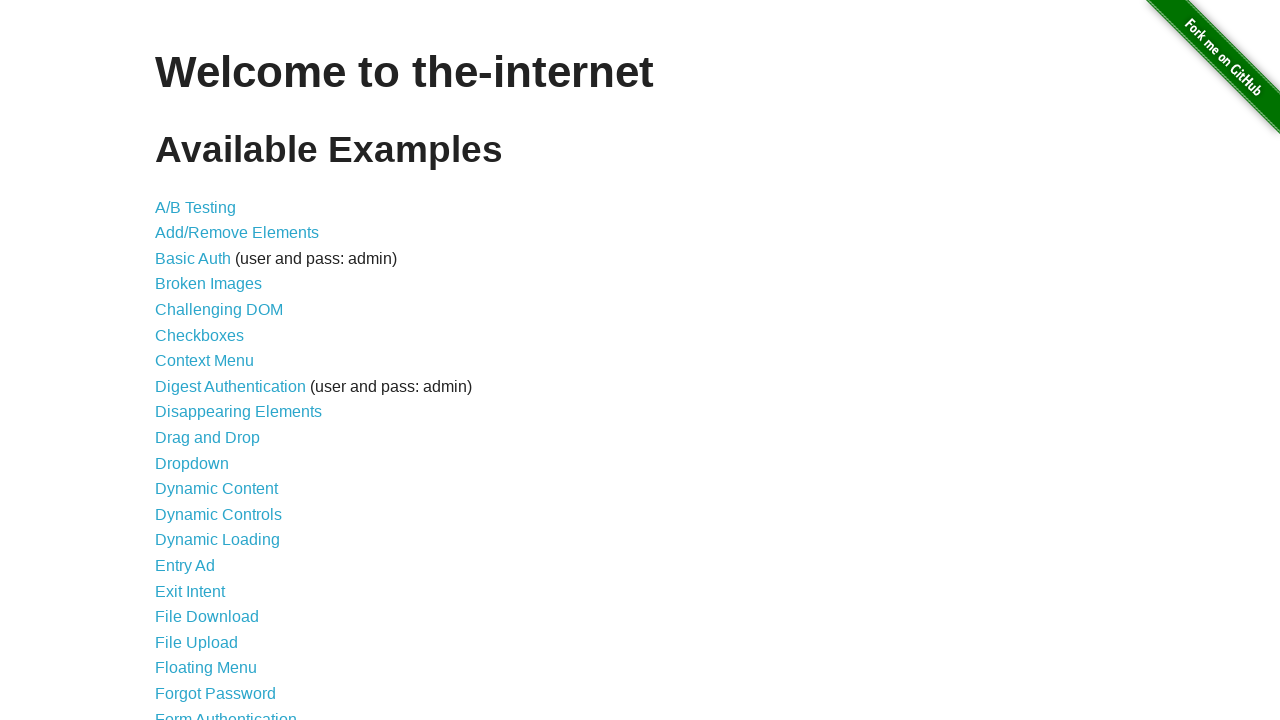

Opened new tab with Selenide quick-start URL via JavaScript
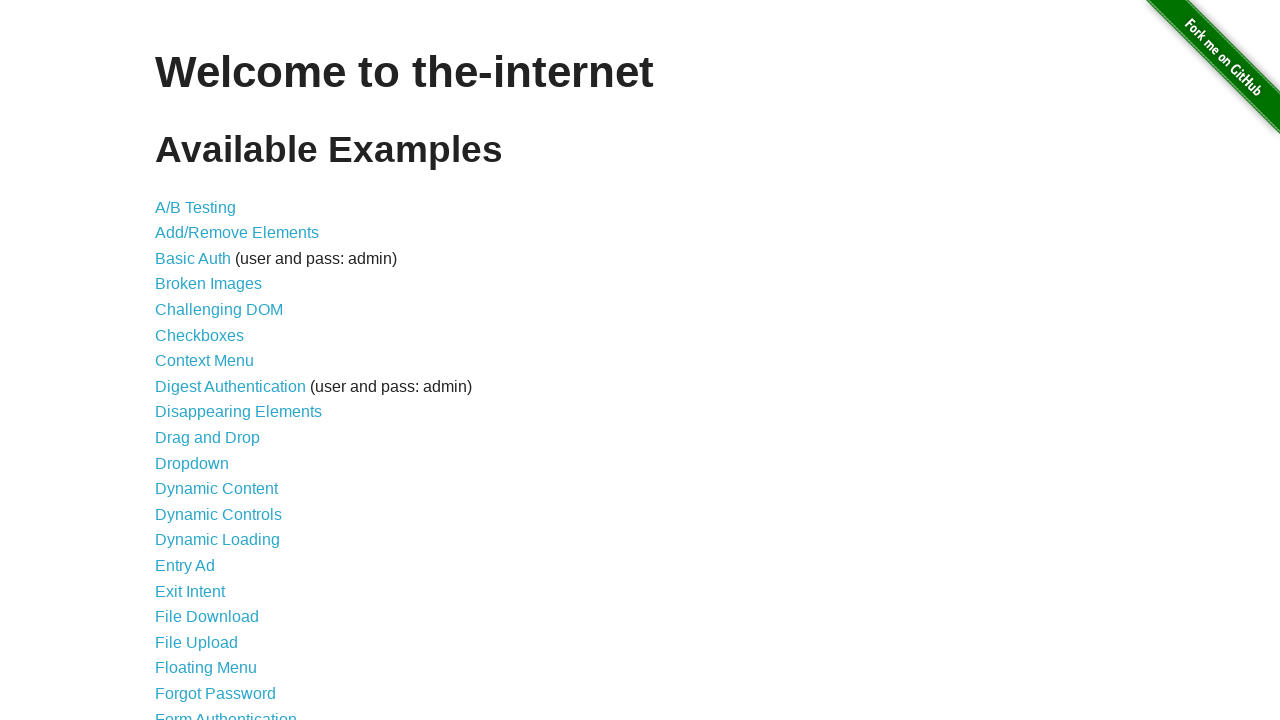

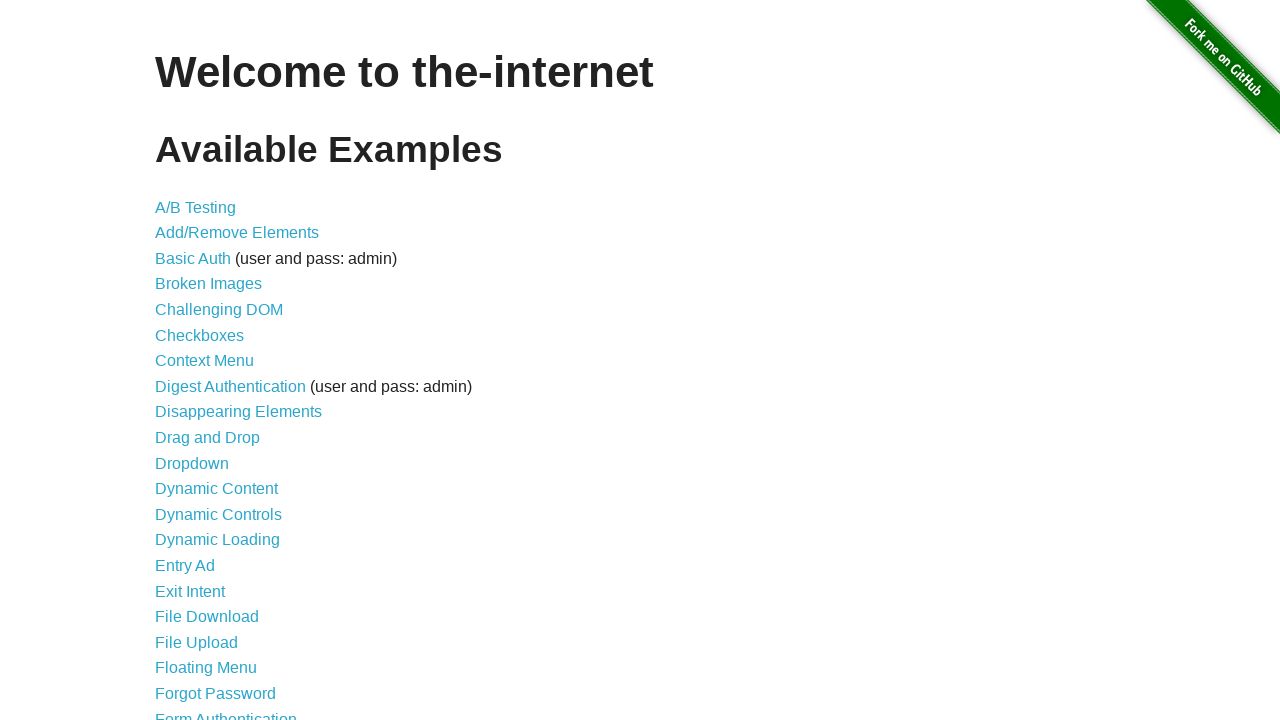